Tests opening a new browser window by clicking a link and then switching to the newly opened window using window handles.

Starting URL: https://practice.cydeo.com/windows

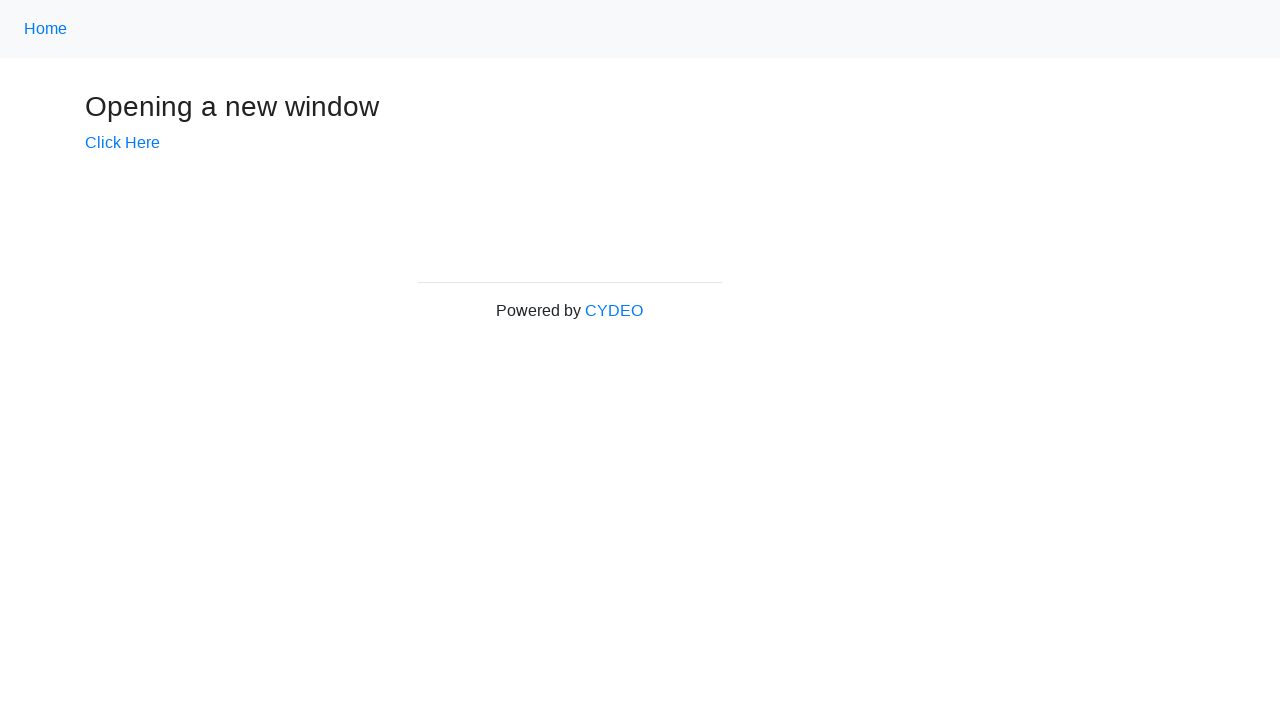

Clicked 'Click Here' link to open new window at (122, 143) on text=Click Here
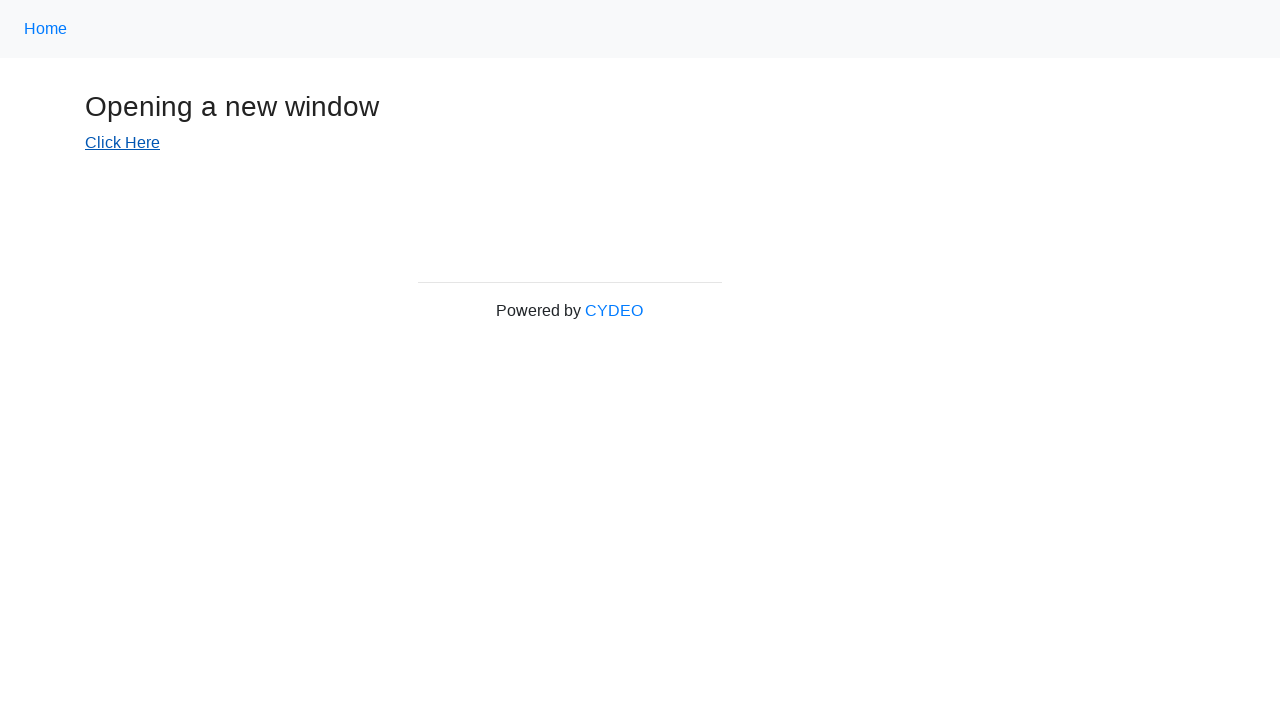

Retrieved newly opened window/page
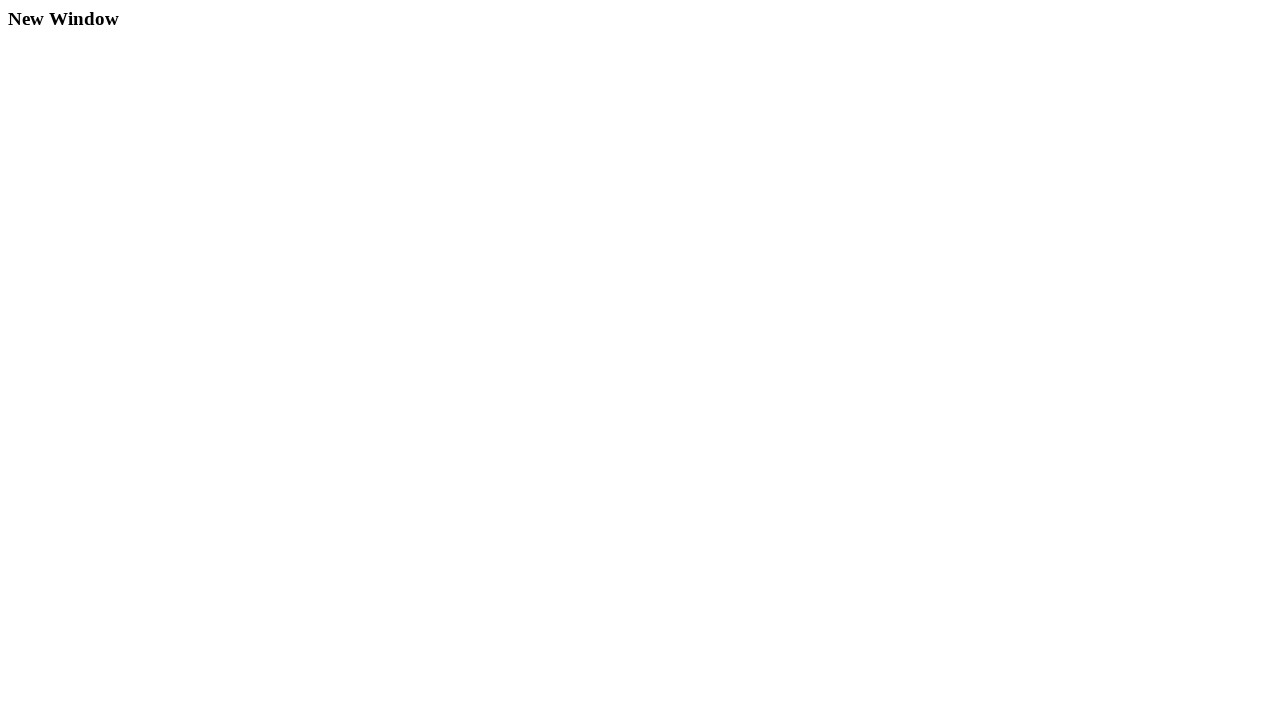

New page finished loading
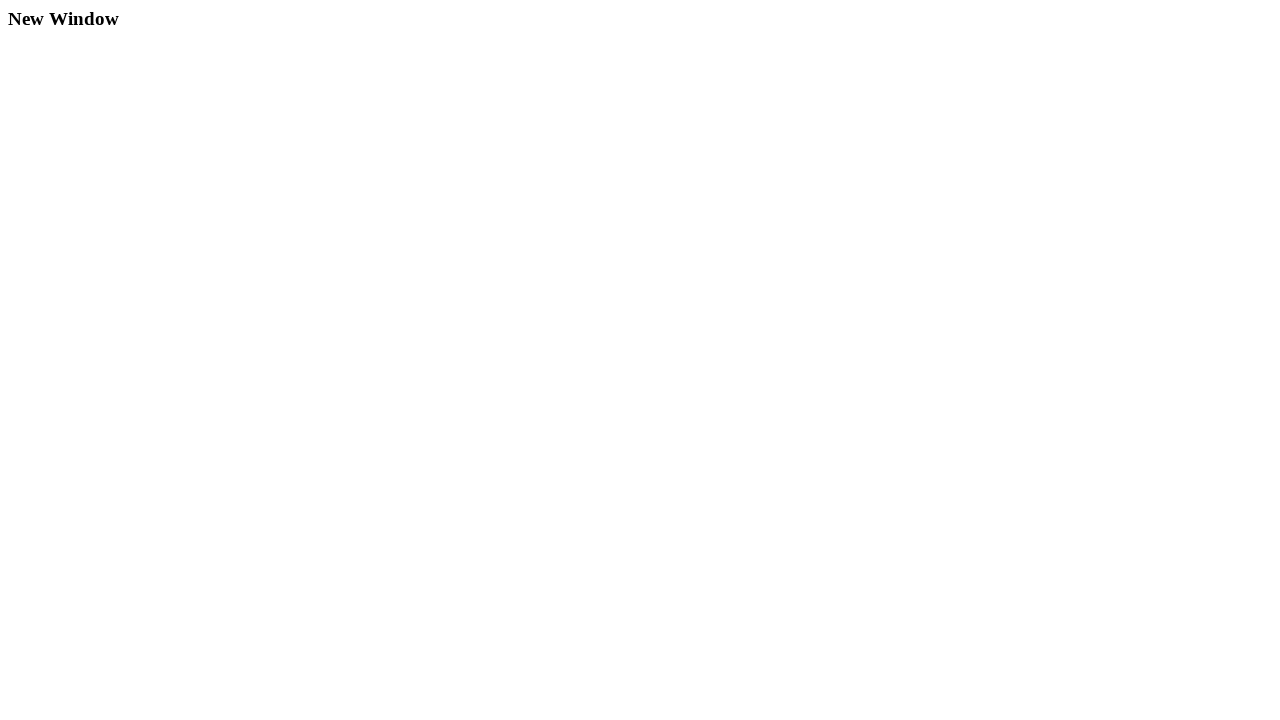

Verified new window title: New Window
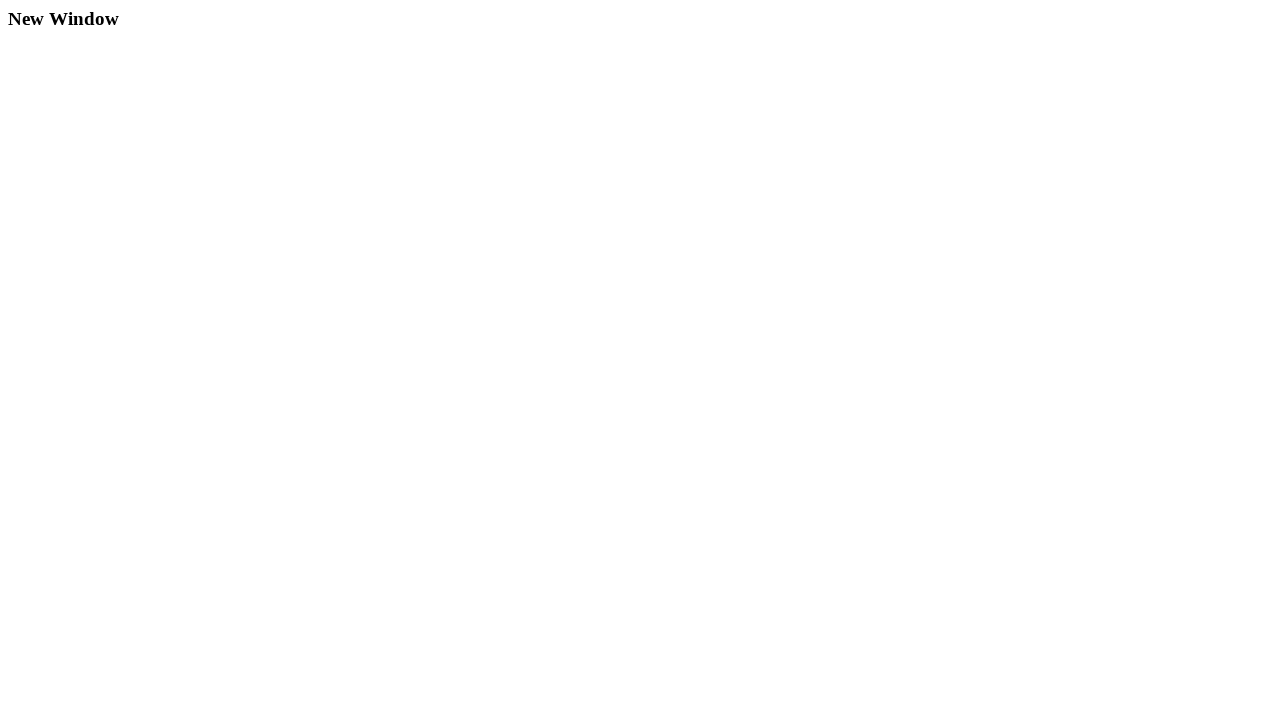

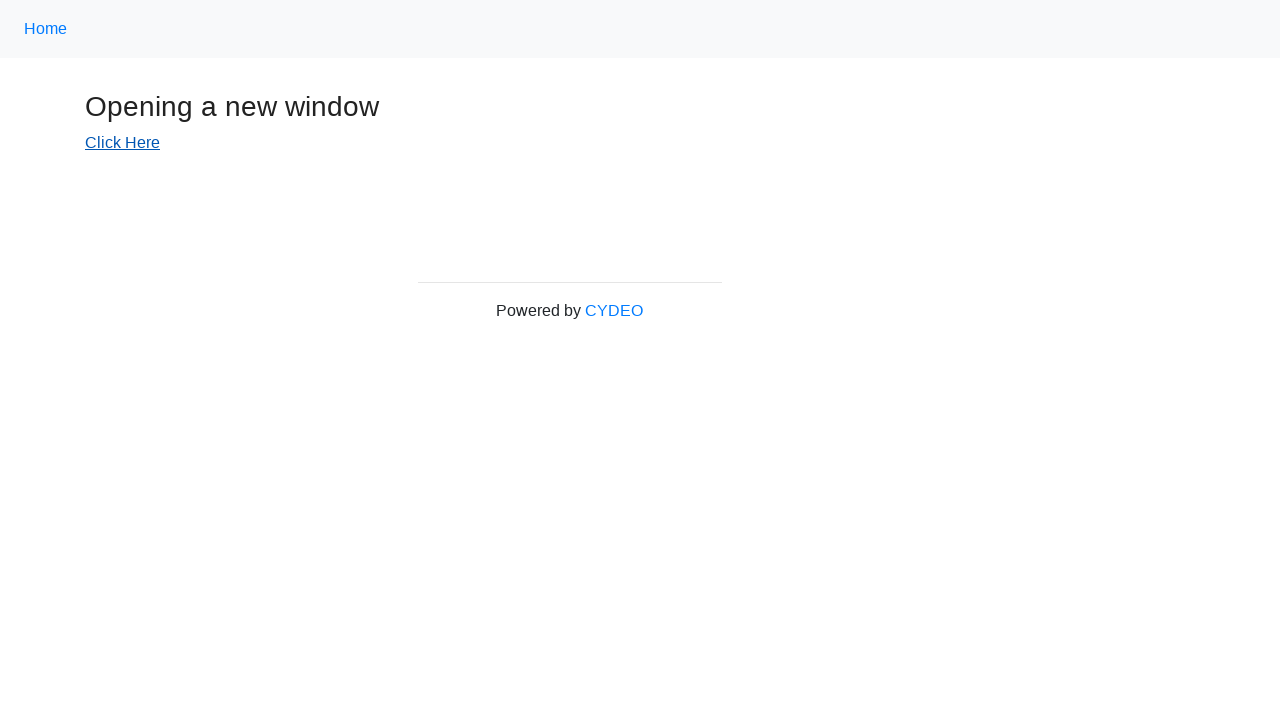